Tests checkbox functionality on The Internet herokuapp by verifying the page loads correctly and interacting with checkboxes to toggle their state

Starting URL: https://the-internet.herokuapp.com/checkboxes

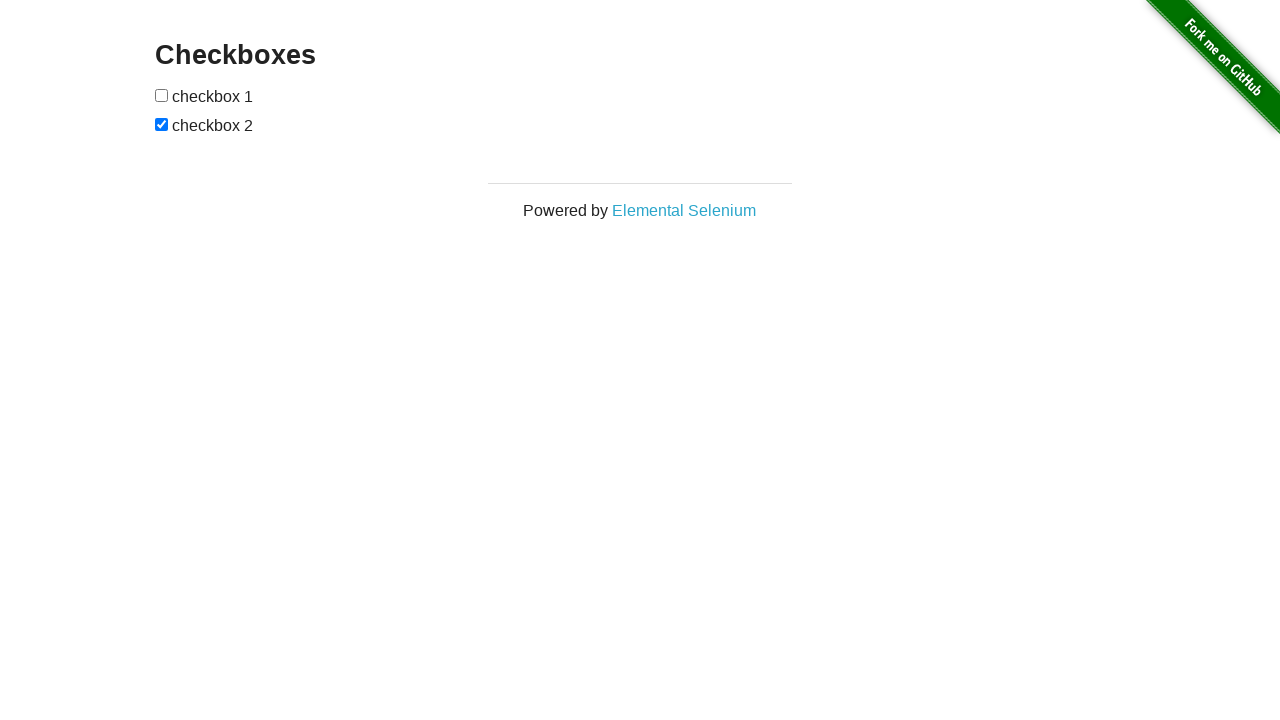

Waited for page title element to load
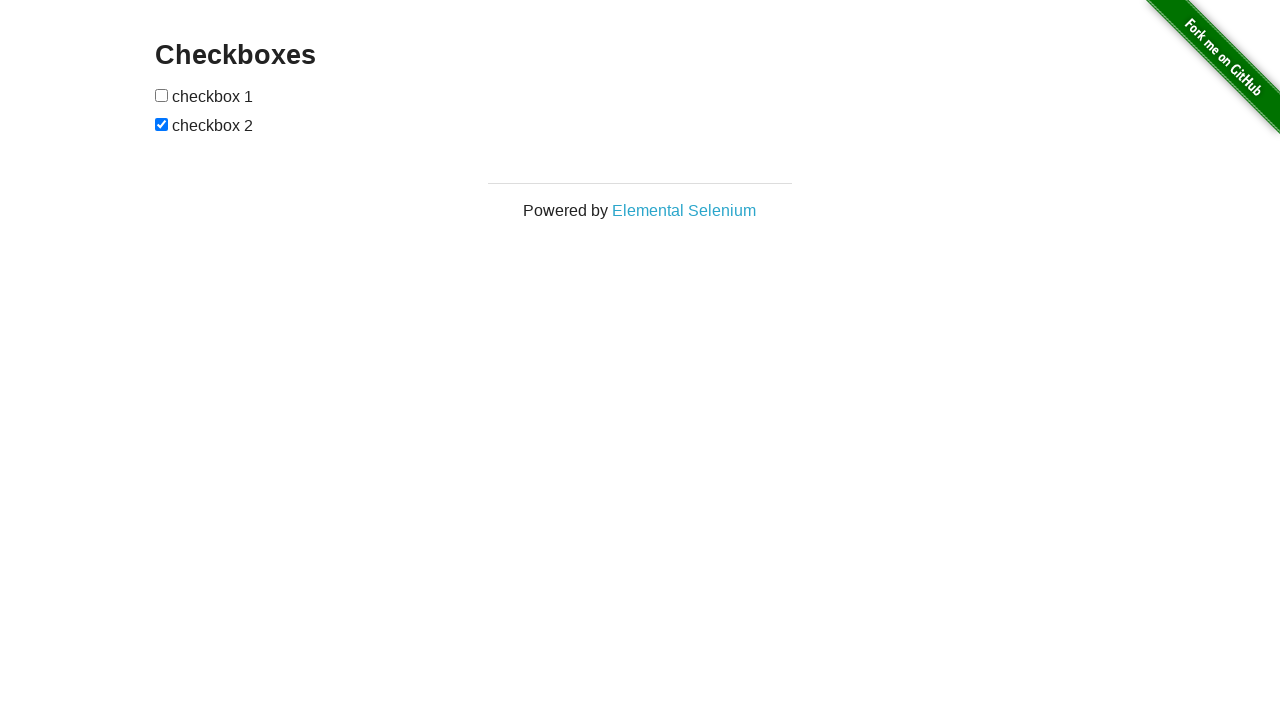

Located page title element
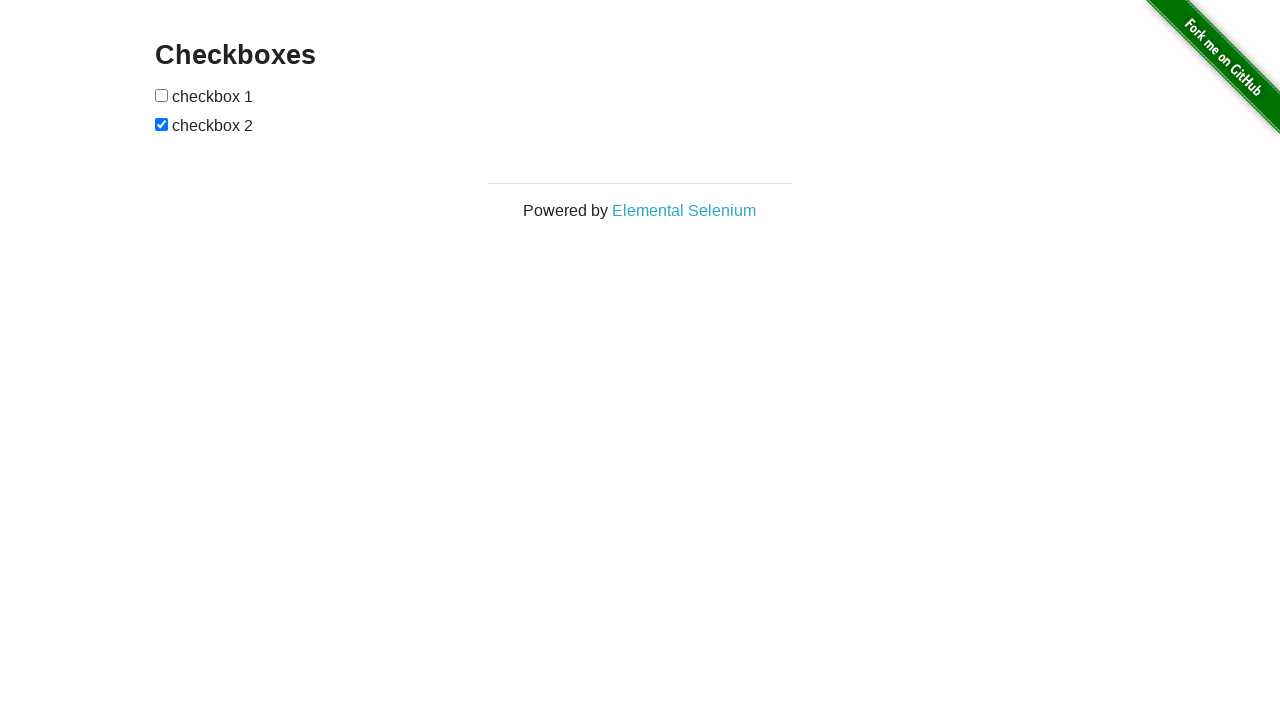

Verified page title is 'Checkboxes'
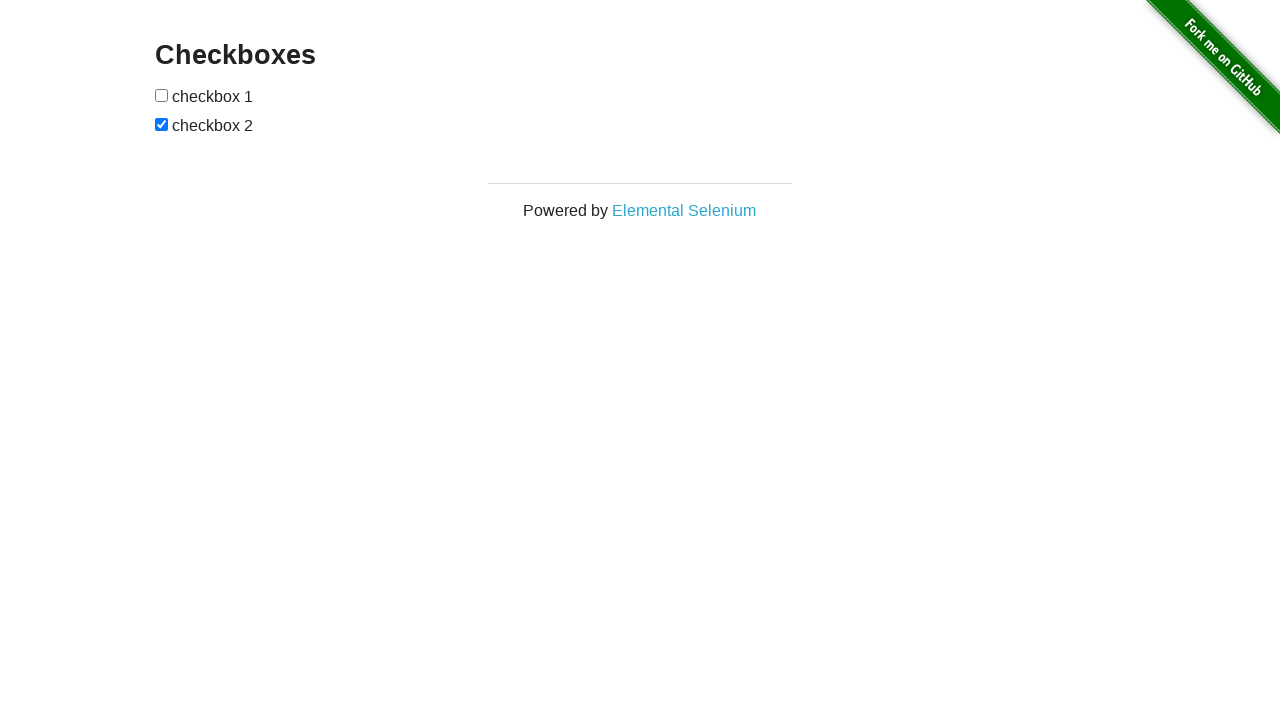

Located all checkboxes on the page
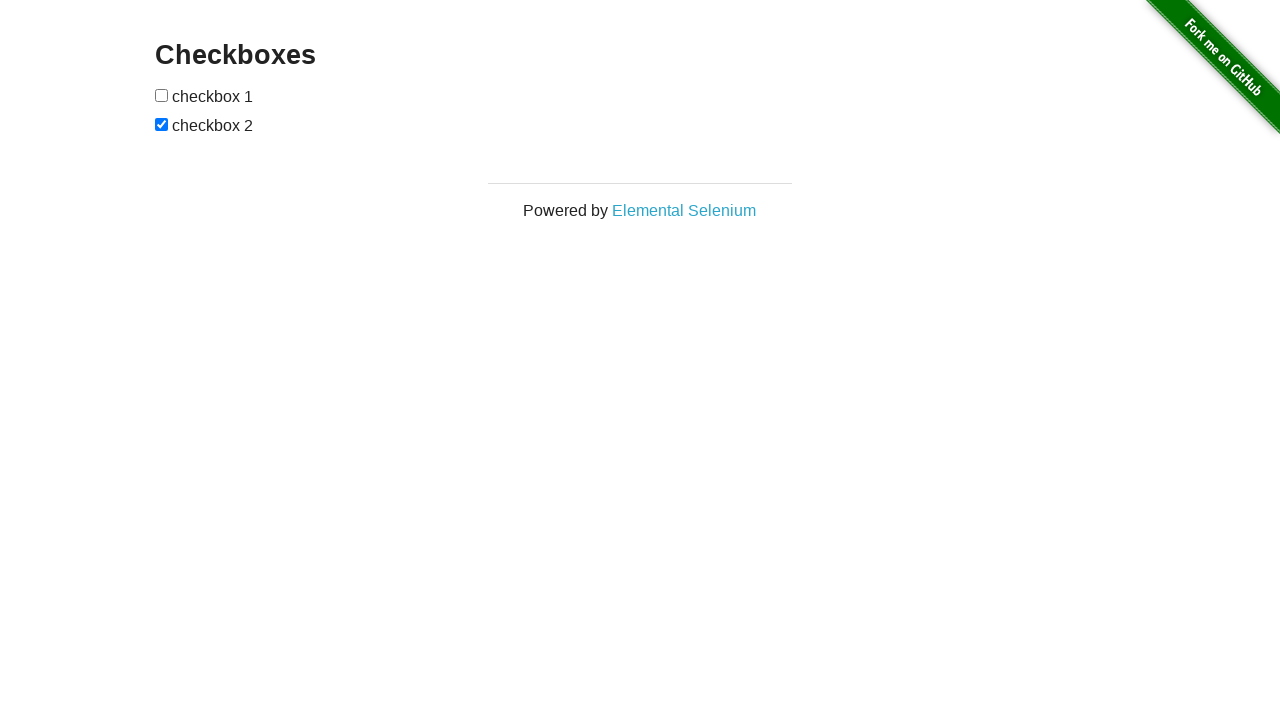

Clicked checkbox 1 to toggle it from unchecked to checked at (162, 95) on xpath=//form[@id='checkboxes']/input >> nth=0
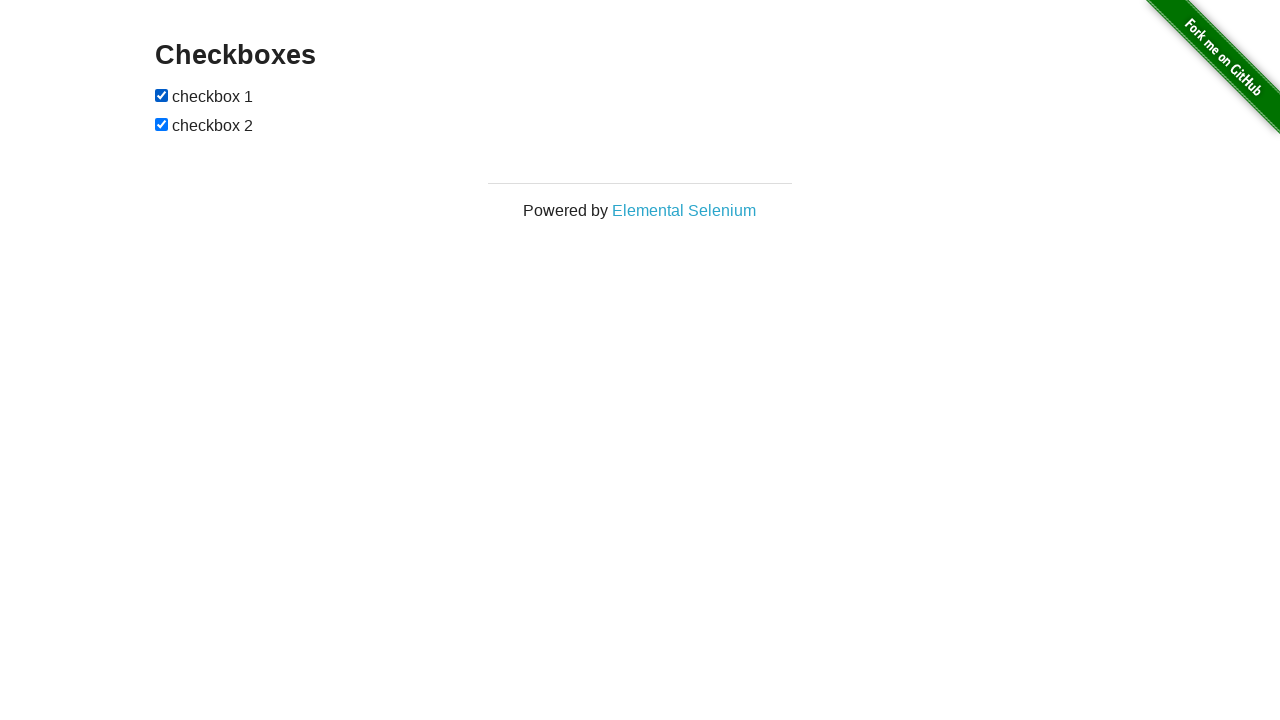

Clicked checkbox 2 to toggle it from checked to unchecked at (162, 124) on xpath=//form[@id='checkboxes']/input >> nth=1
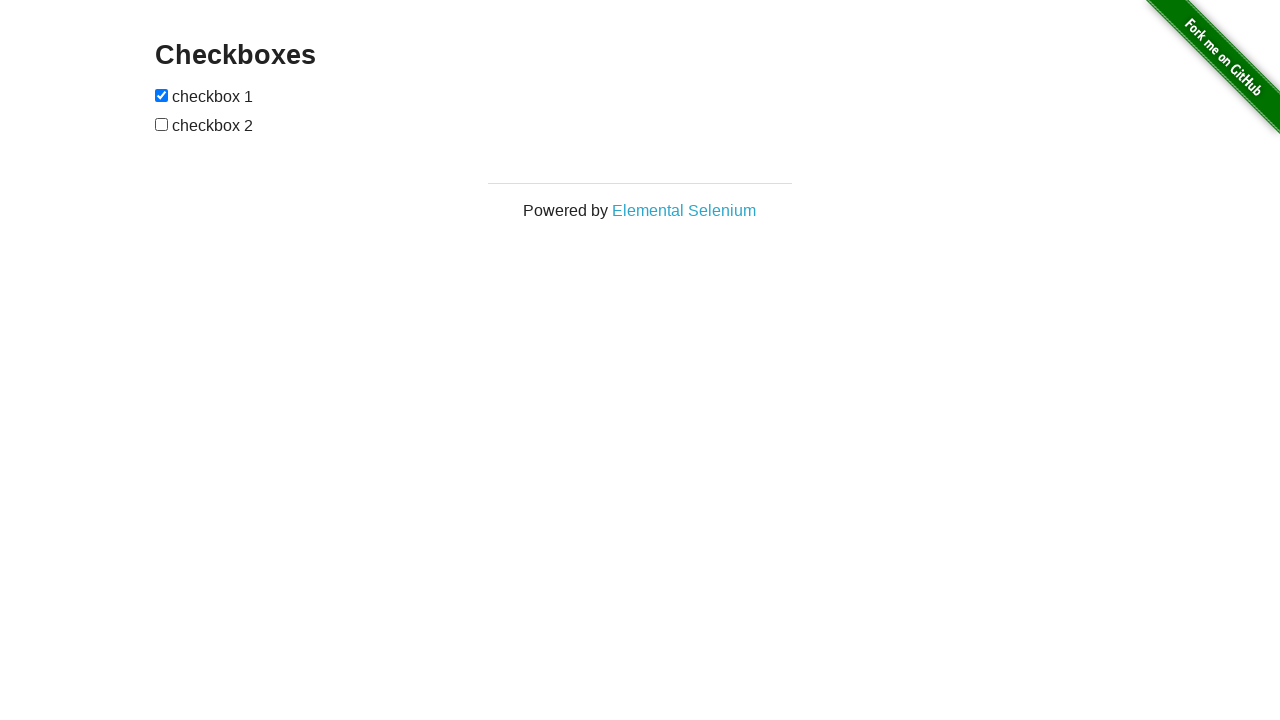

Verified checkbox 1 is now checked
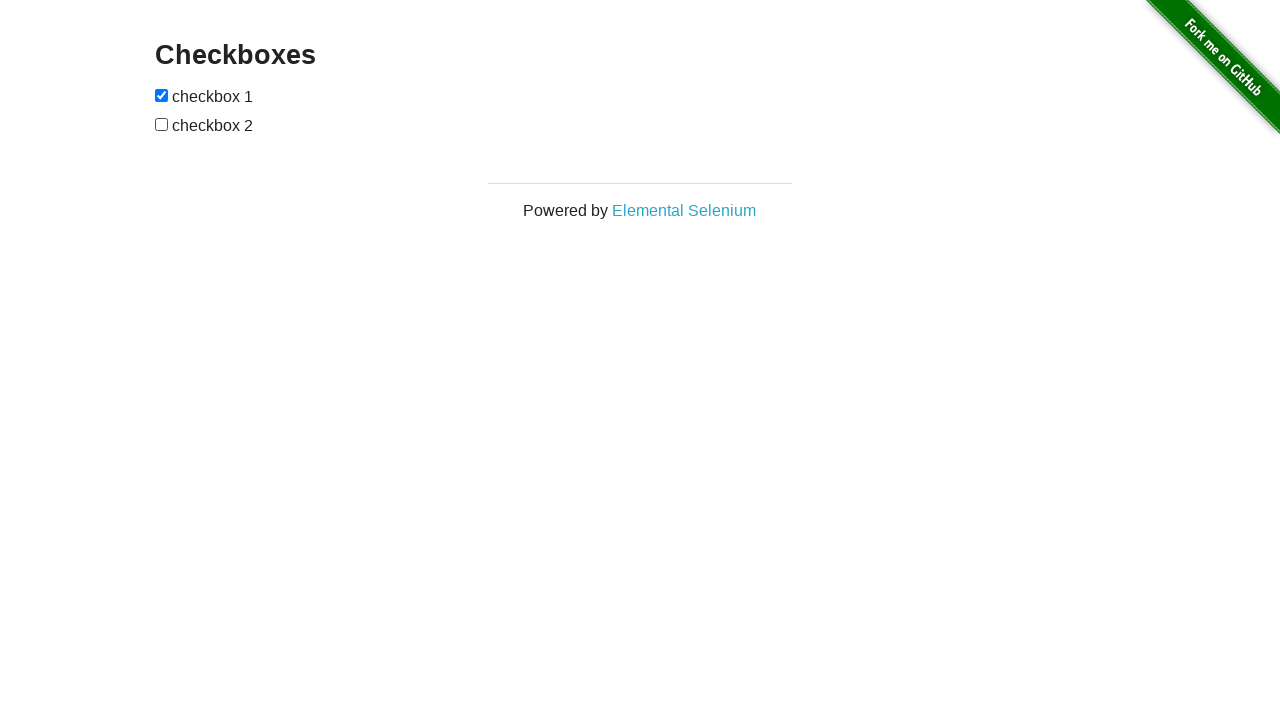

Verified checkbox 2 is now unchecked
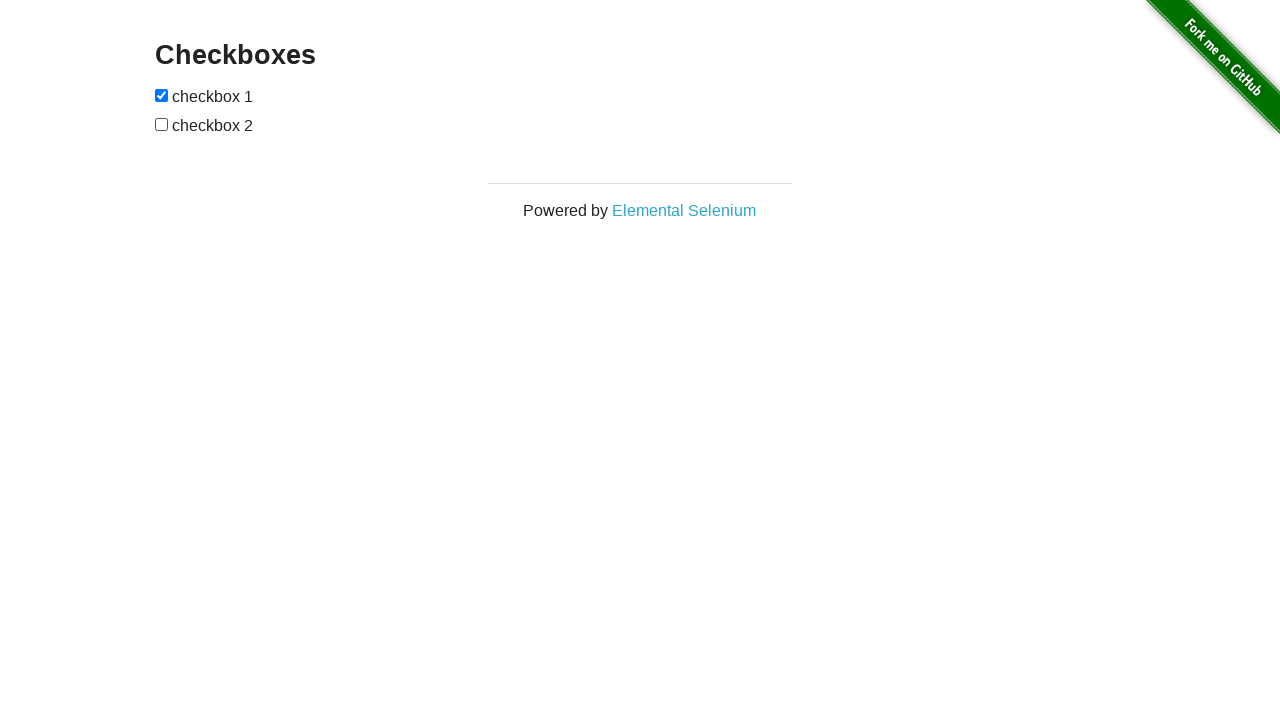

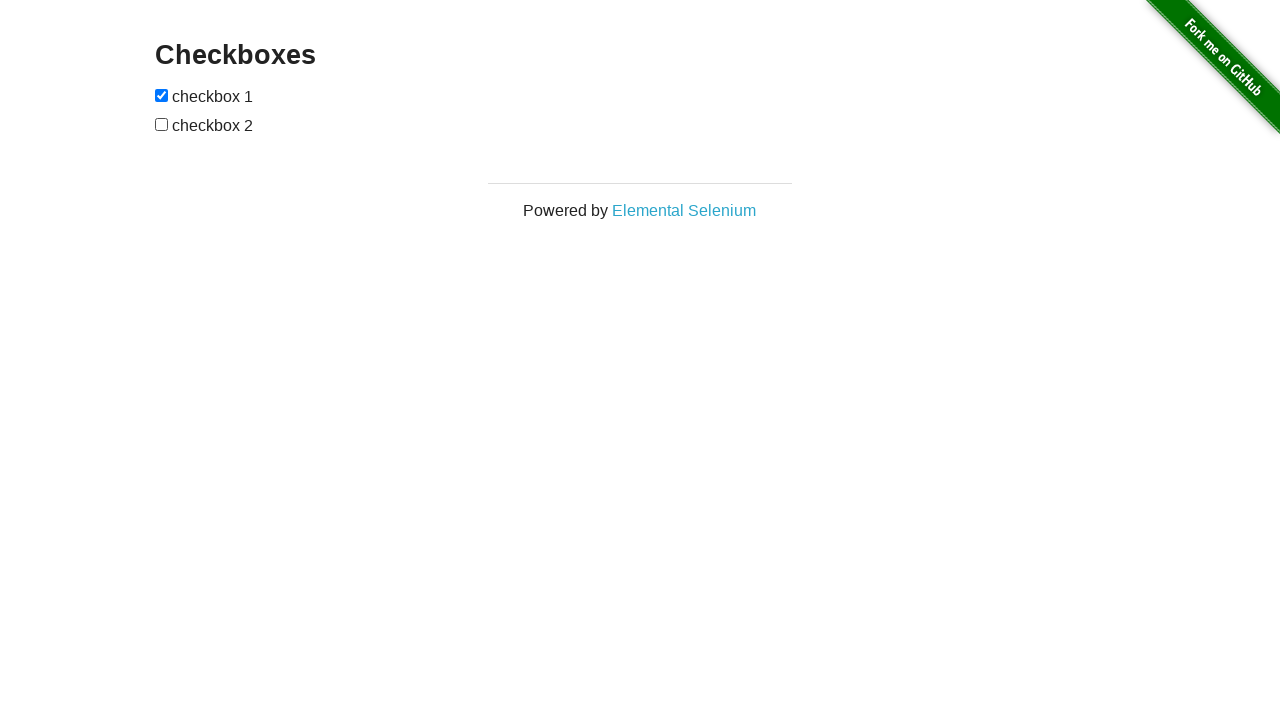